Tests user registration by navigating to signup page, filling form fields including name, email, password, selecting interests and hobbies, and submitting the registration form

Starting URL: https://freelance-learn-automation.vercel.app/login

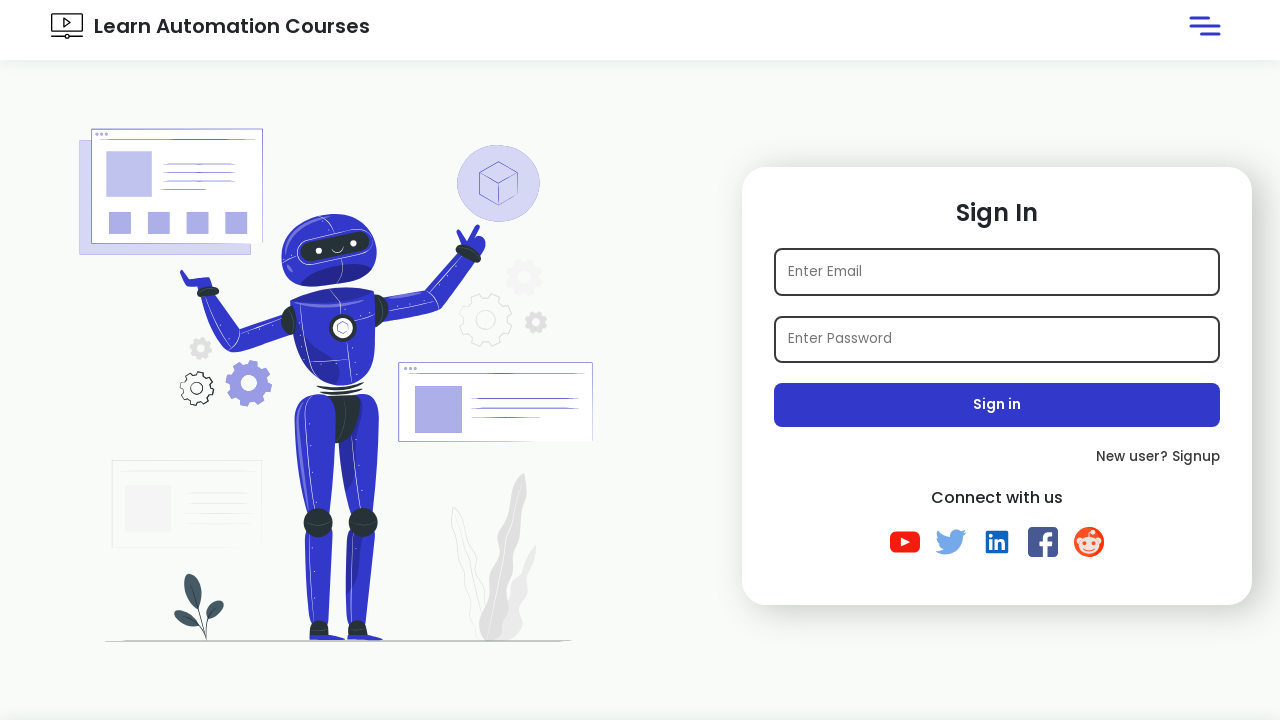

Clicked signup page link at (997, 457) on a[href='/signup']
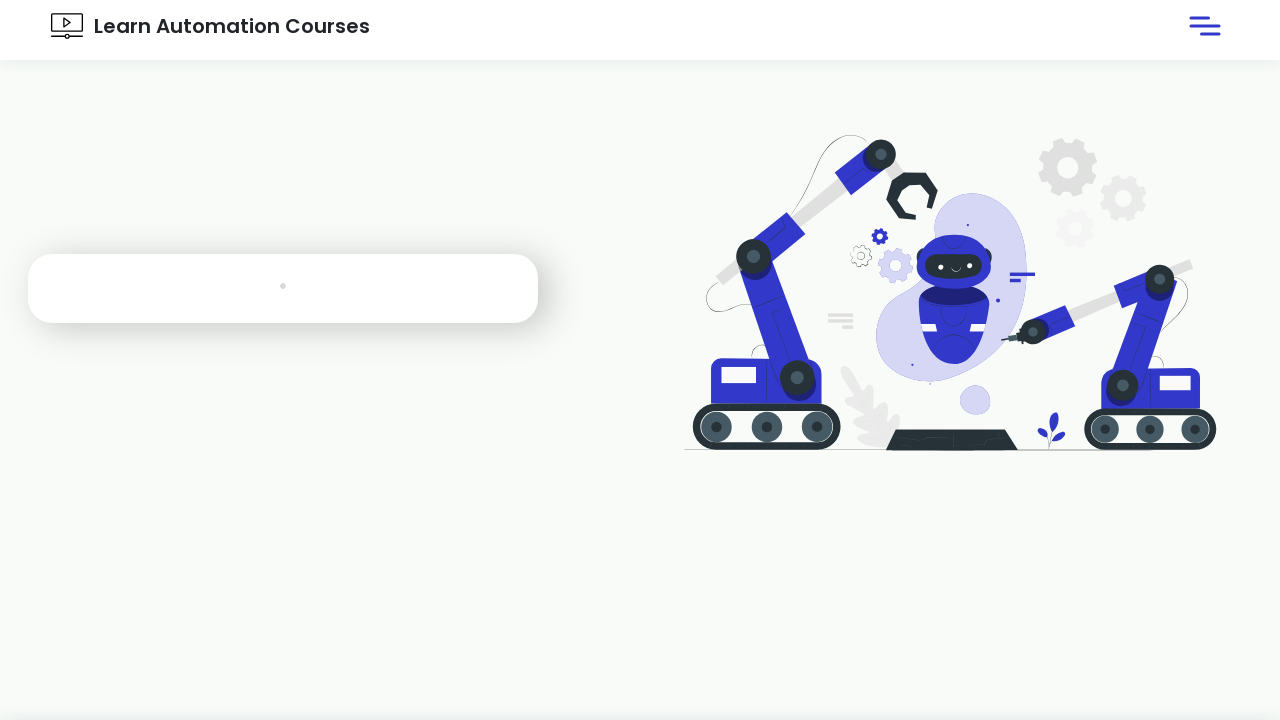

Signup page loaded with Sign Up heading
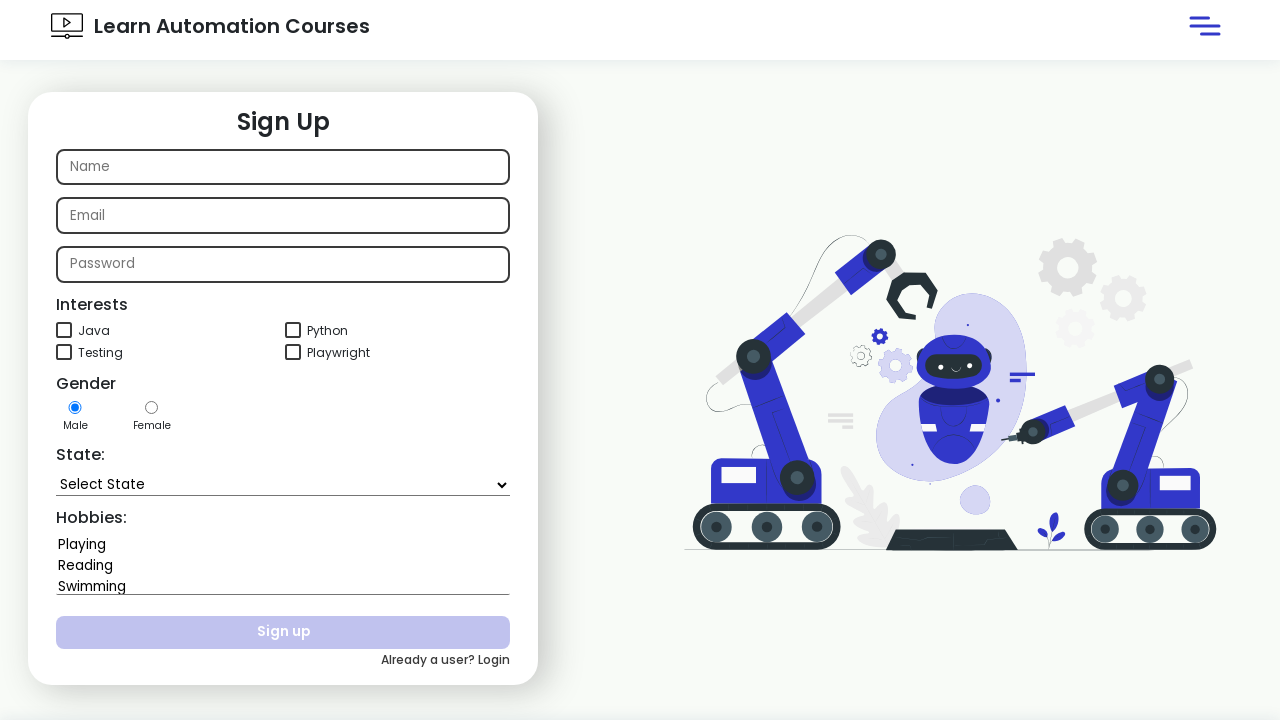

Generated random credentials - email: tidxykso@email.com, password: tidxykso@123
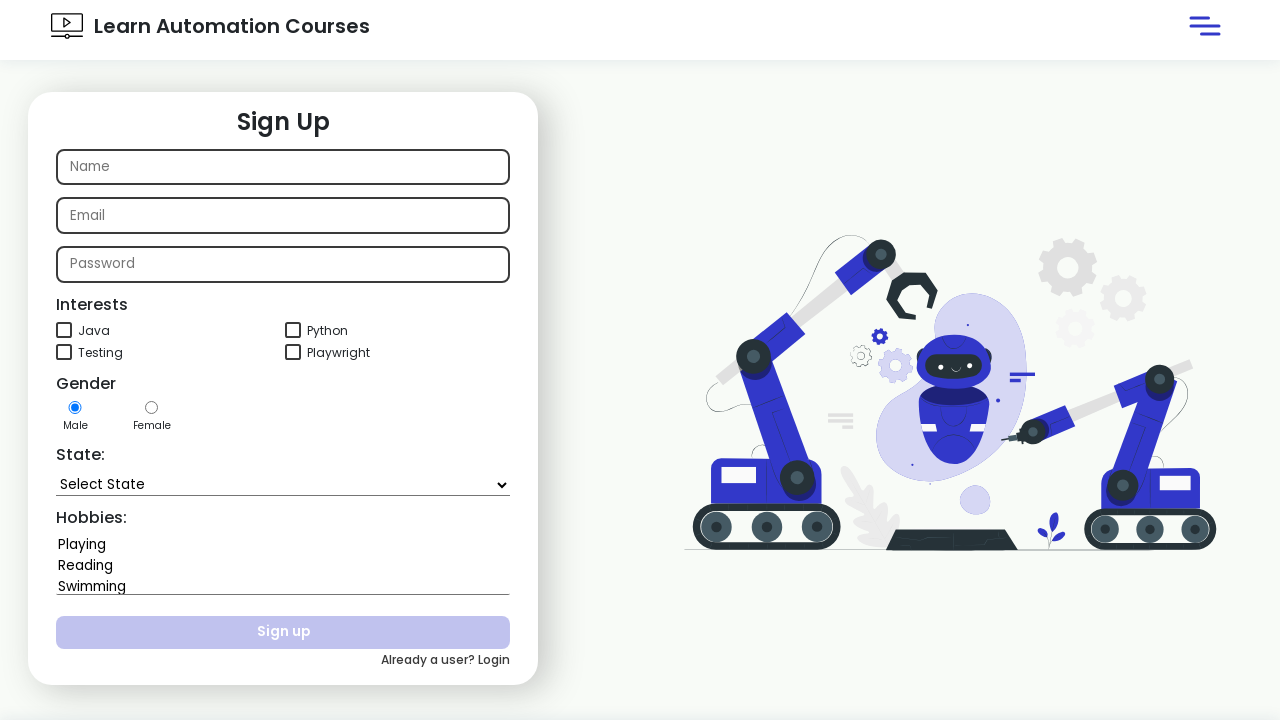

Filled name field with 'Vikas' on #name
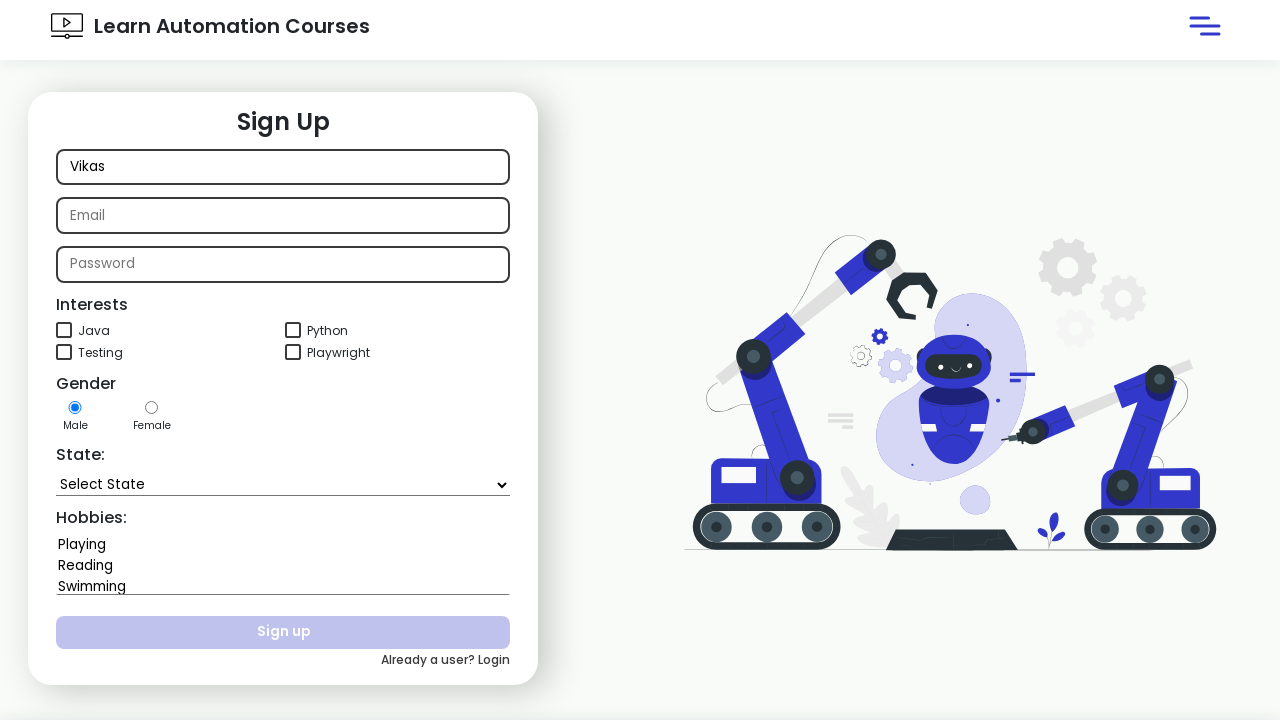

Filled email field with 'tidxykso@email.com' on #email
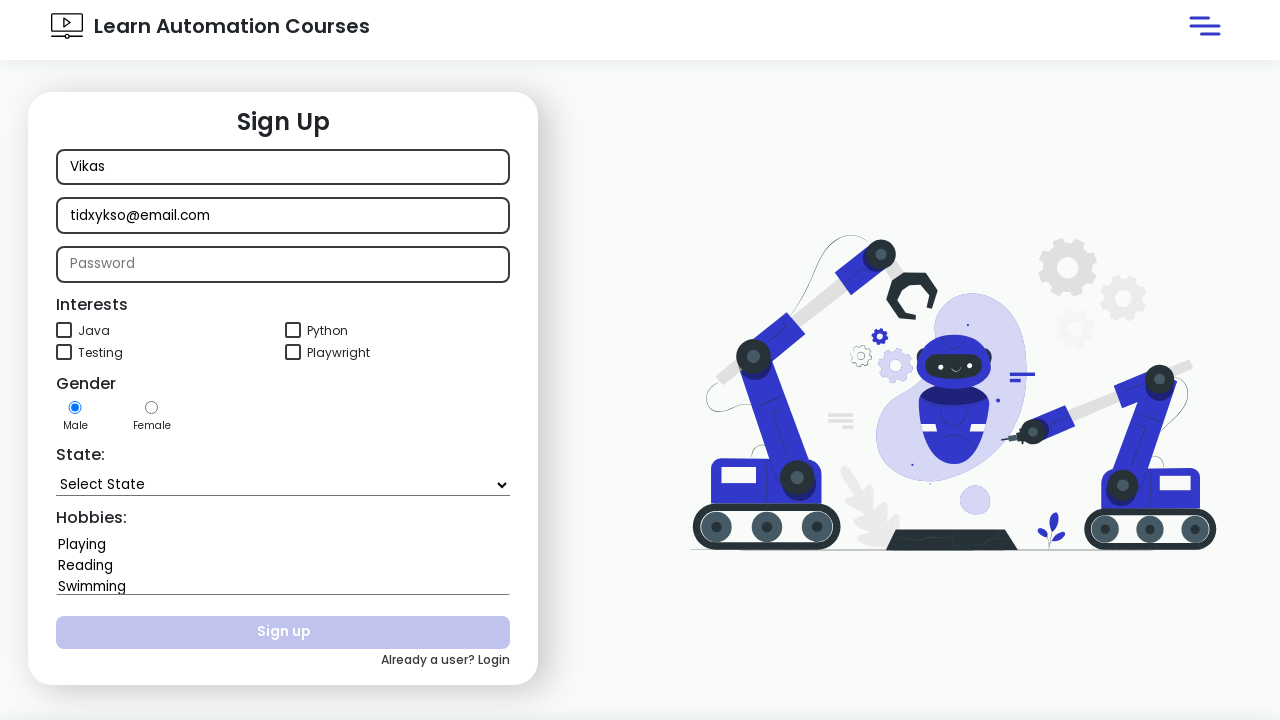

Filled password field with generated password on #password
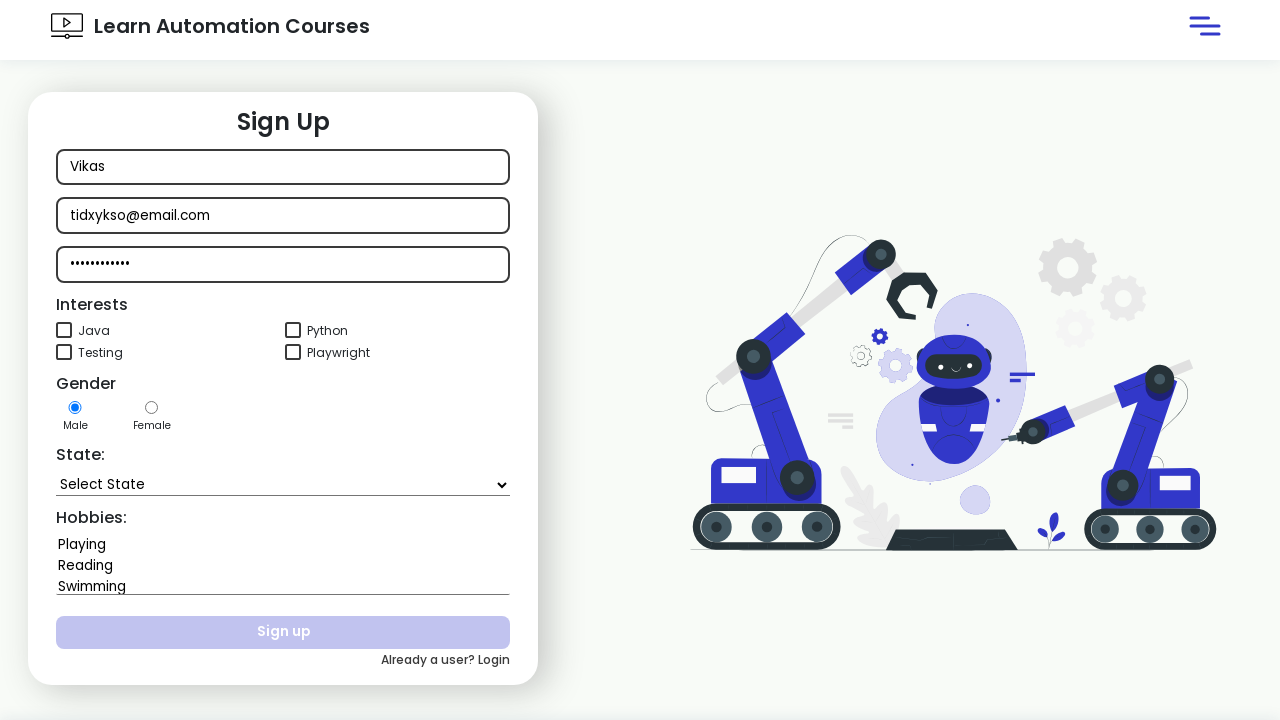

Selected Python as interest at (328, 331) on label:has-text('Python')
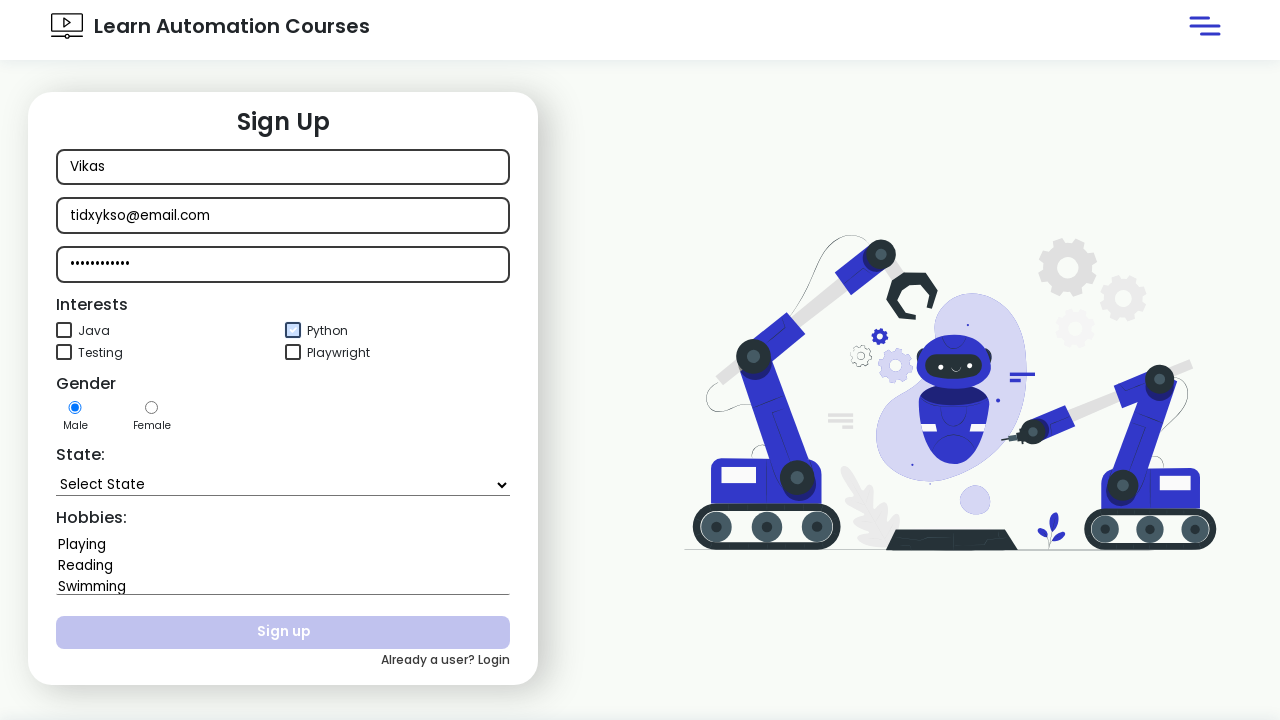

Selected Maharashtra from state dropdown on select#state
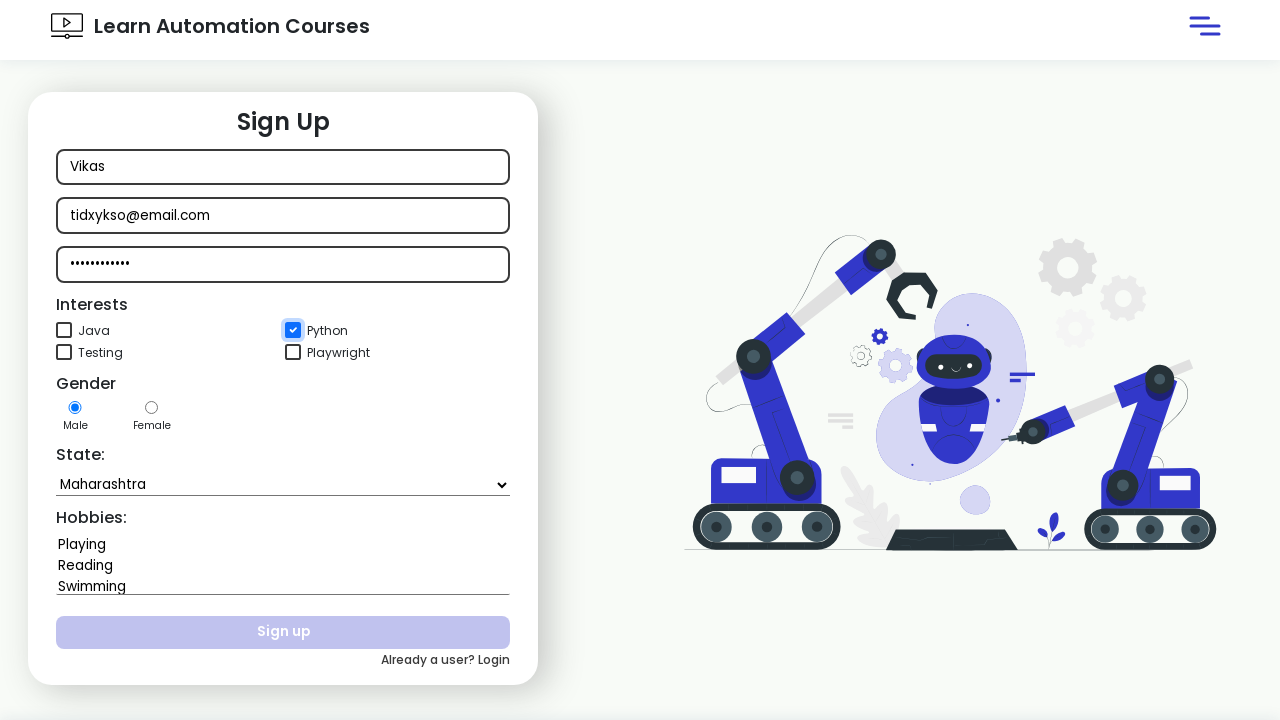

Selected Singing from hobbies dropdown on select#hobbies
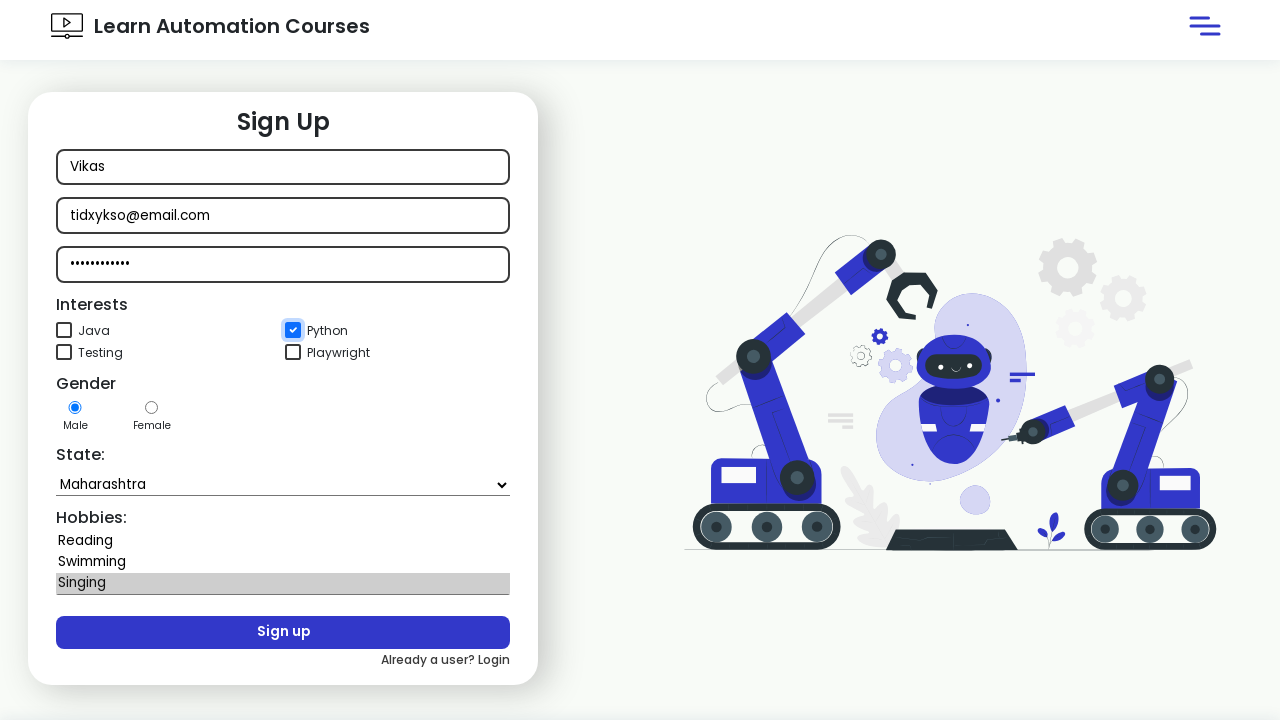

Hovered over Sign up button at (283, 633) on button:has-text('Sign up')
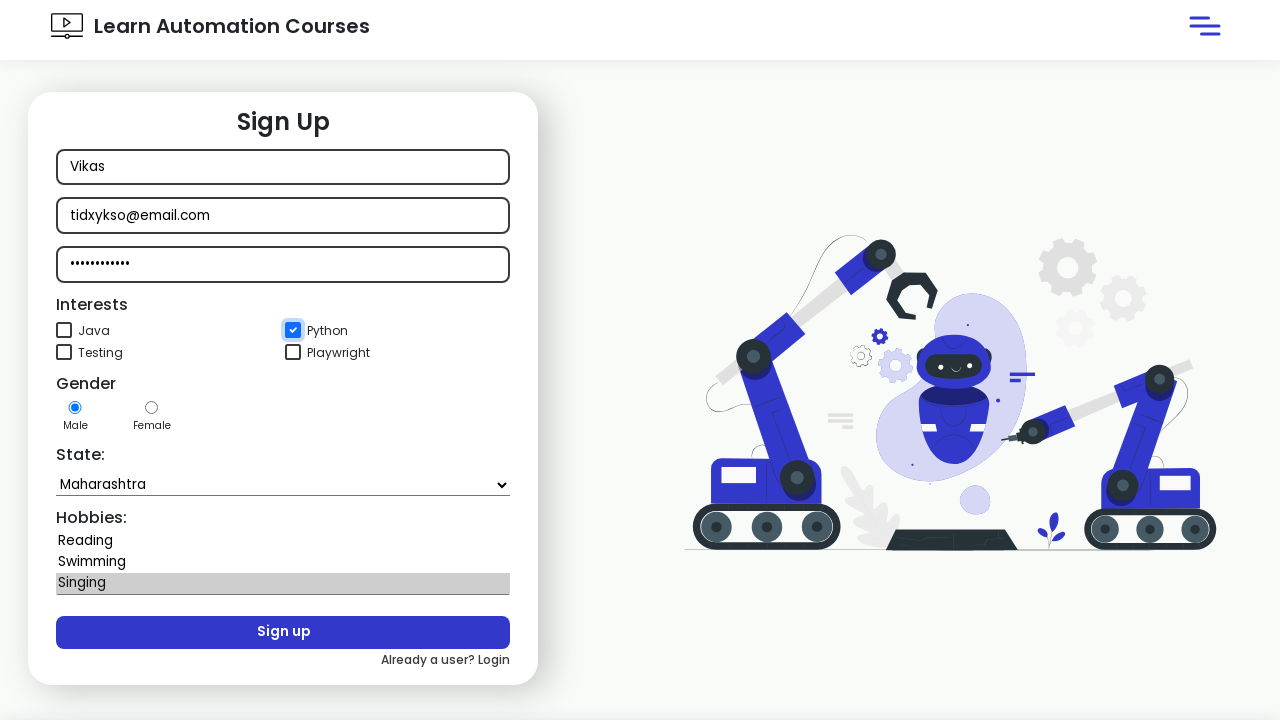

Clicked Sign up button to submit registration form at (283, 633) on button:has-text('Sign up')
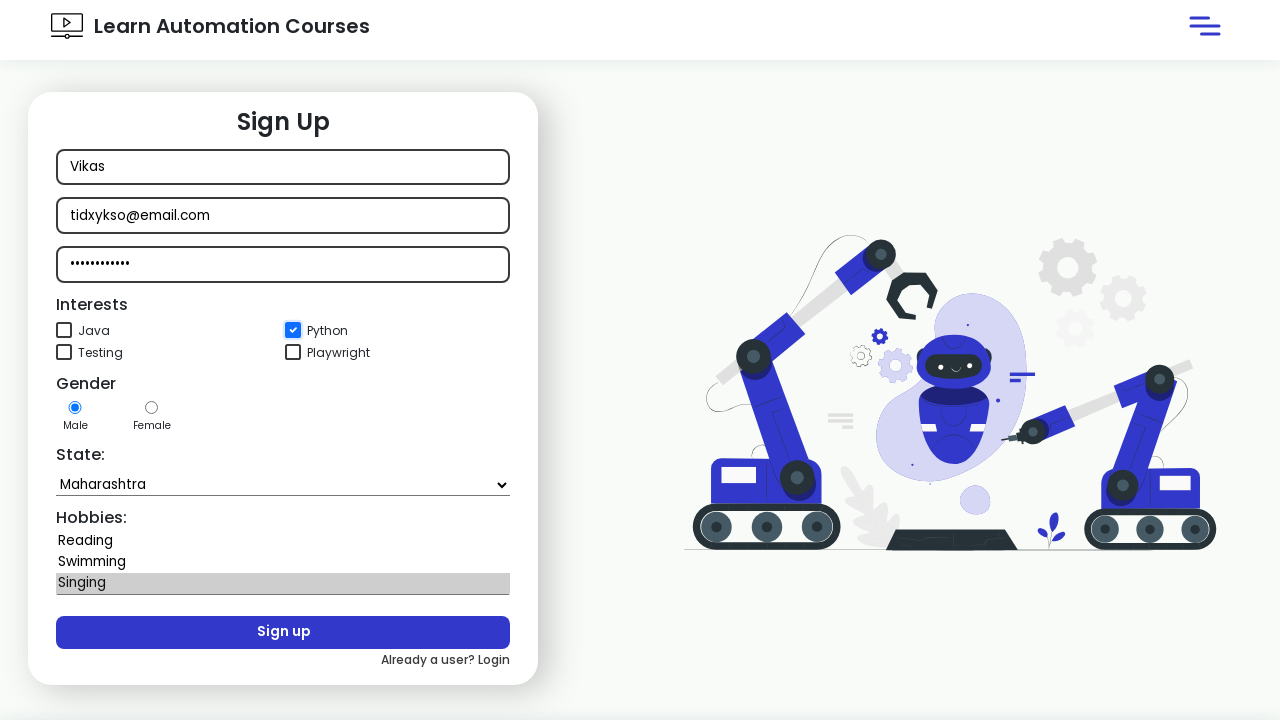

Registration successful - close button appeared
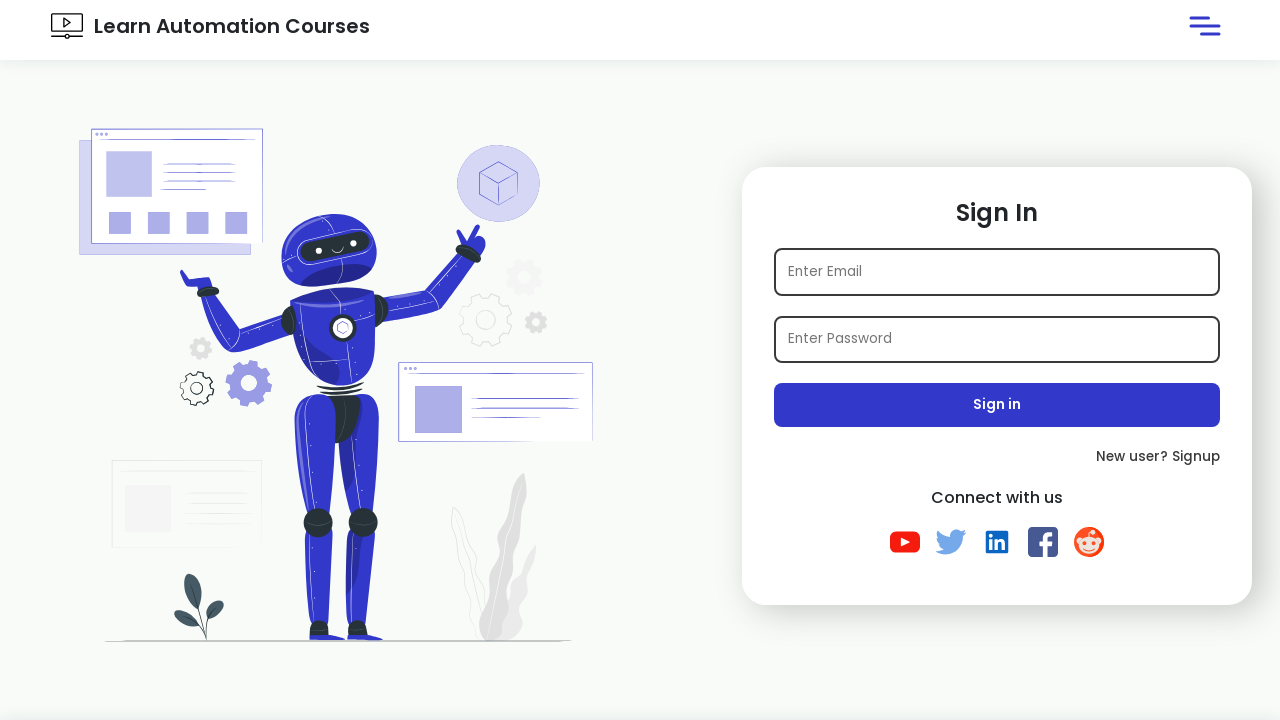

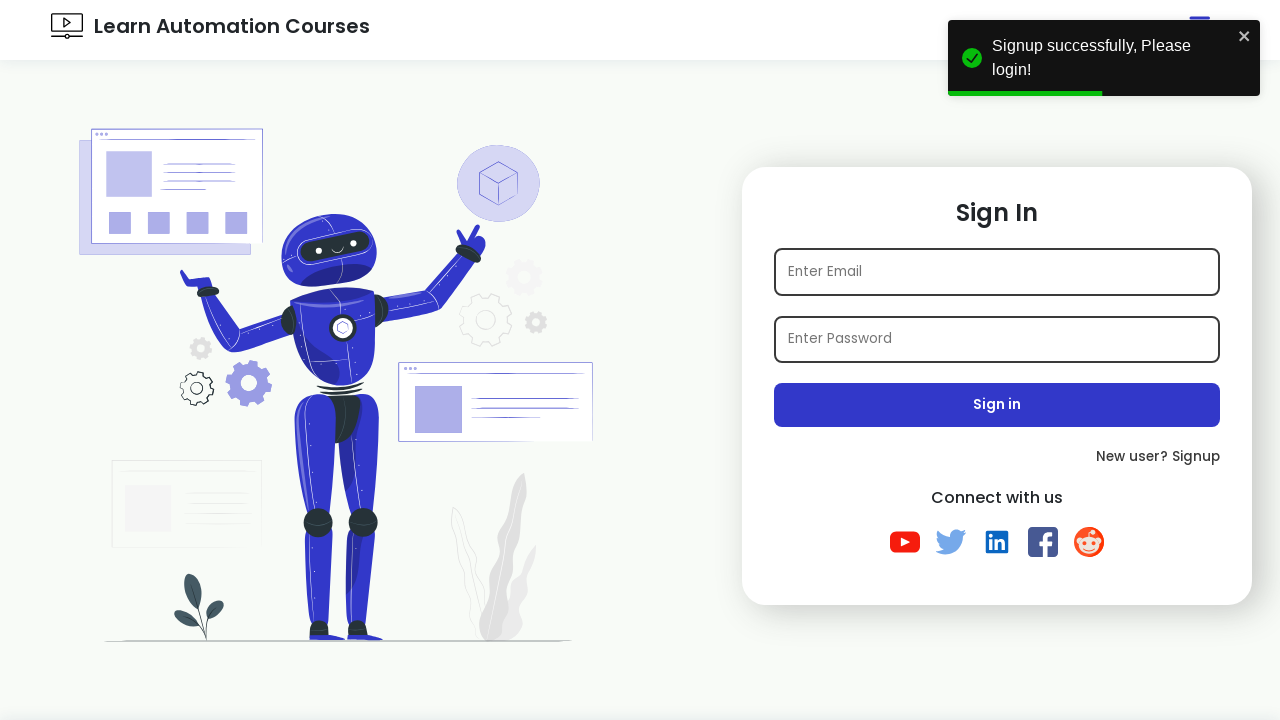